Tests filtering to display only completed todo items

Starting URL: https://demo.playwright.dev/todomvc

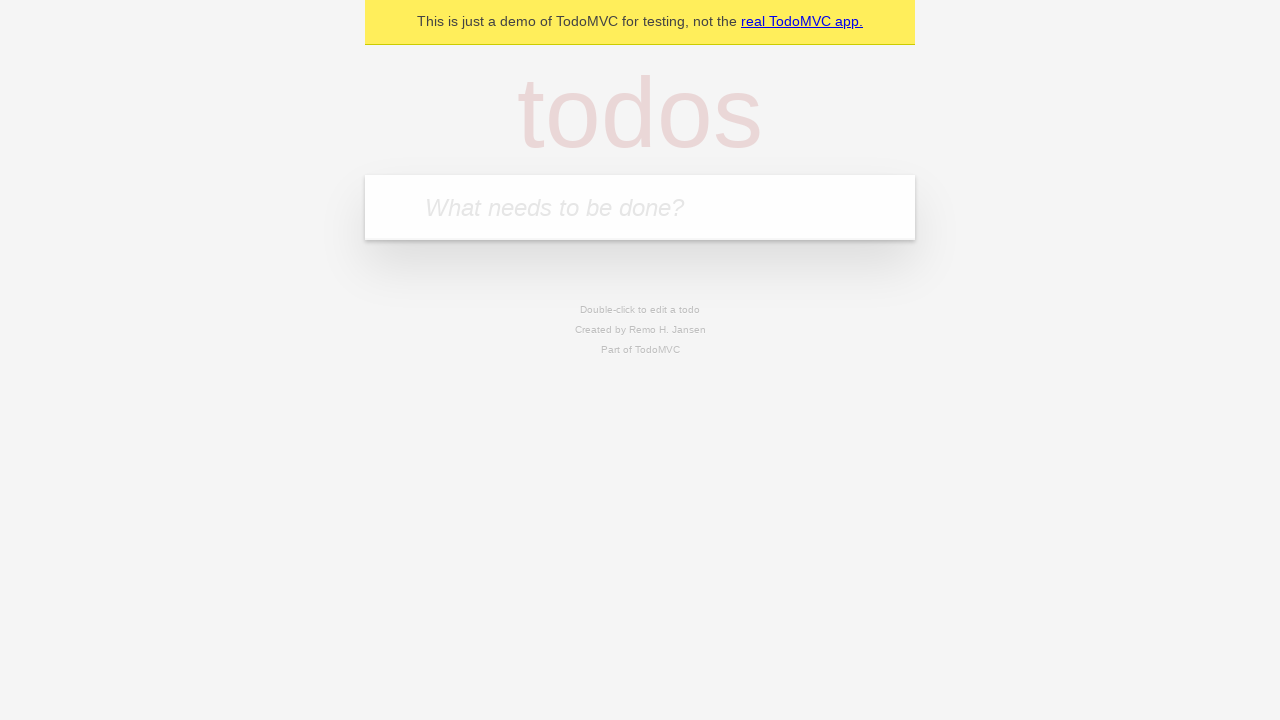

Filled todo input with 'buy some cheese' on internal:attr=[placeholder="What needs to be done?"i]
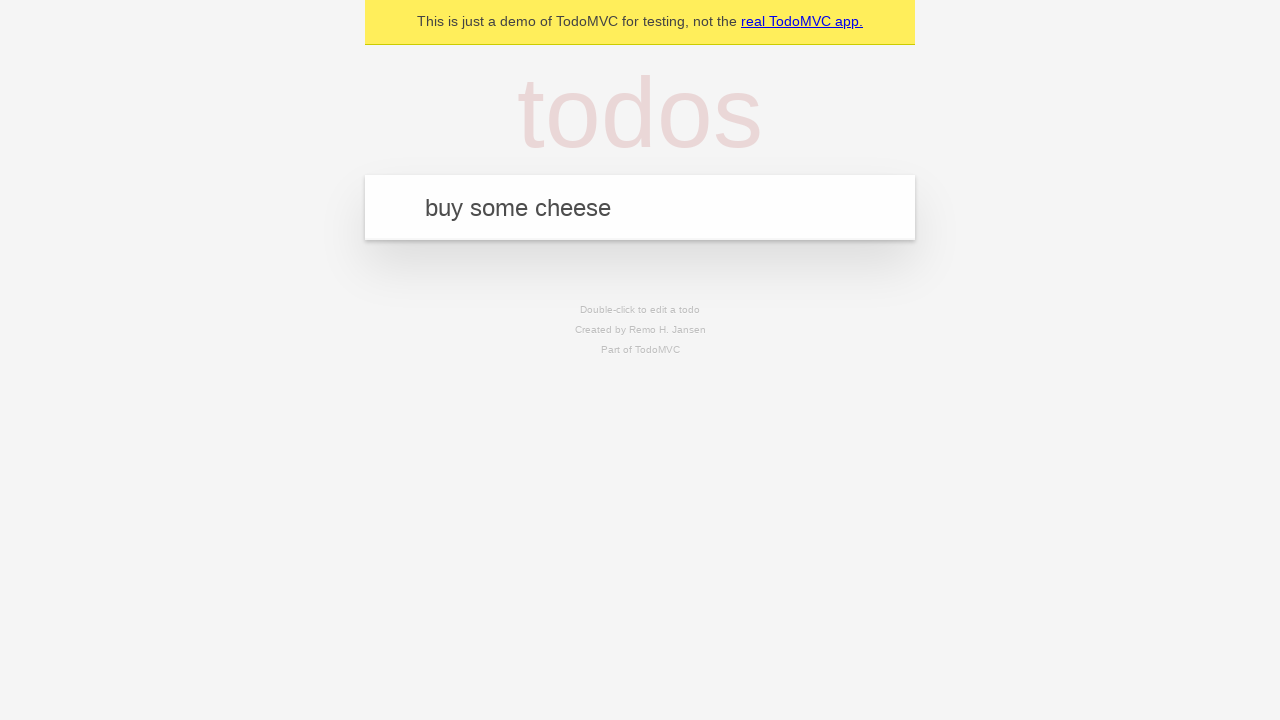

Pressed Enter to add first todo item on internal:attr=[placeholder="What needs to be done?"i]
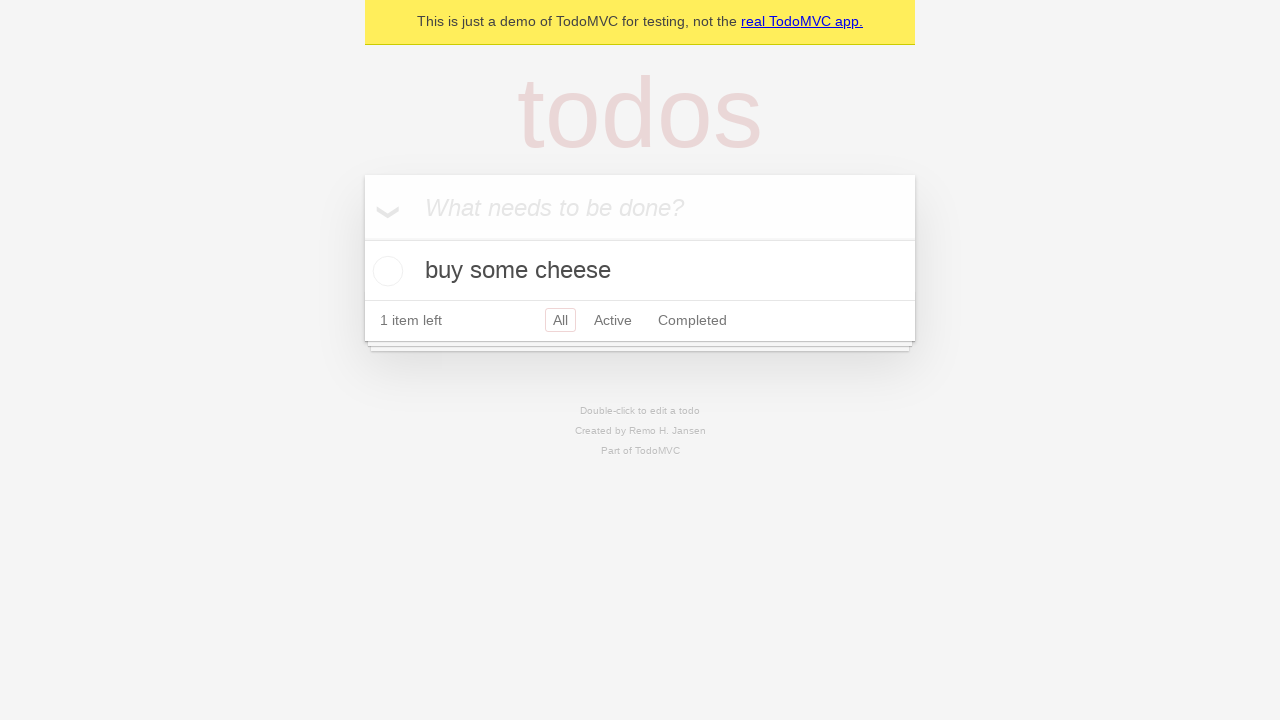

Filled todo input with 'feed the cat' on internal:attr=[placeholder="What needs to be done?"i]
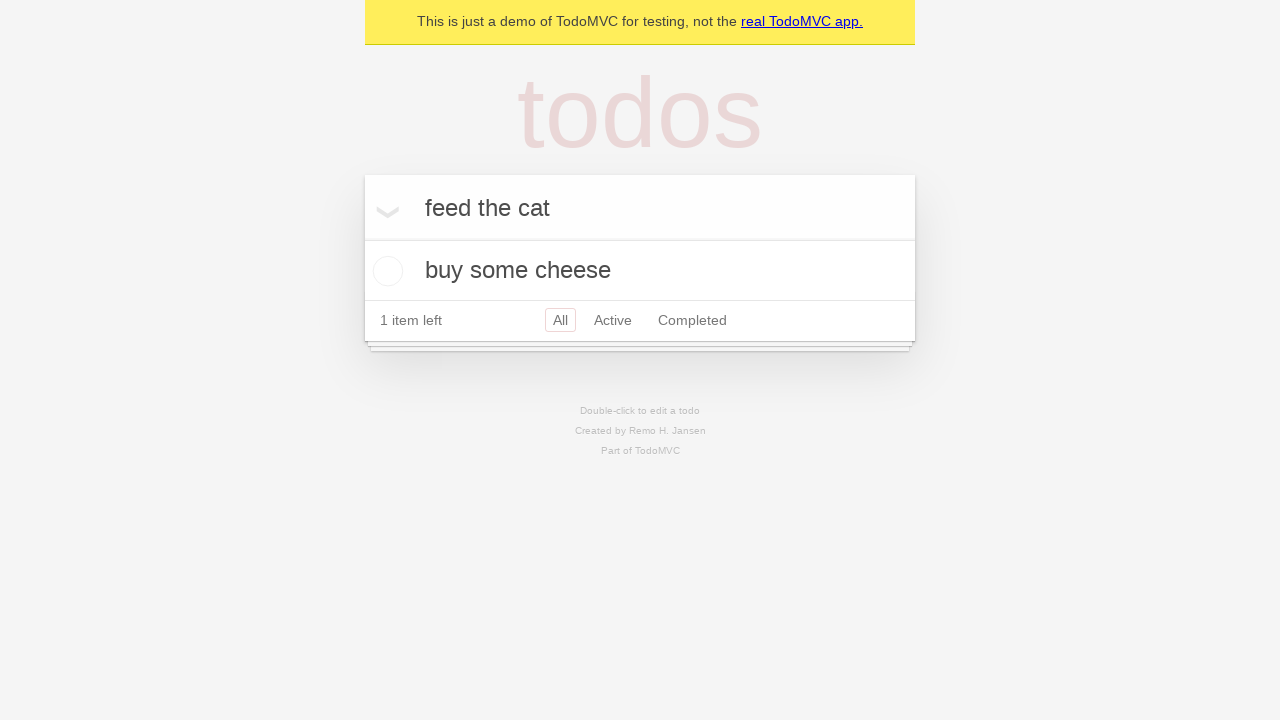

Pressed Enter to add second todo item on internal:attr=[placeholder="What needs to be done?"i]
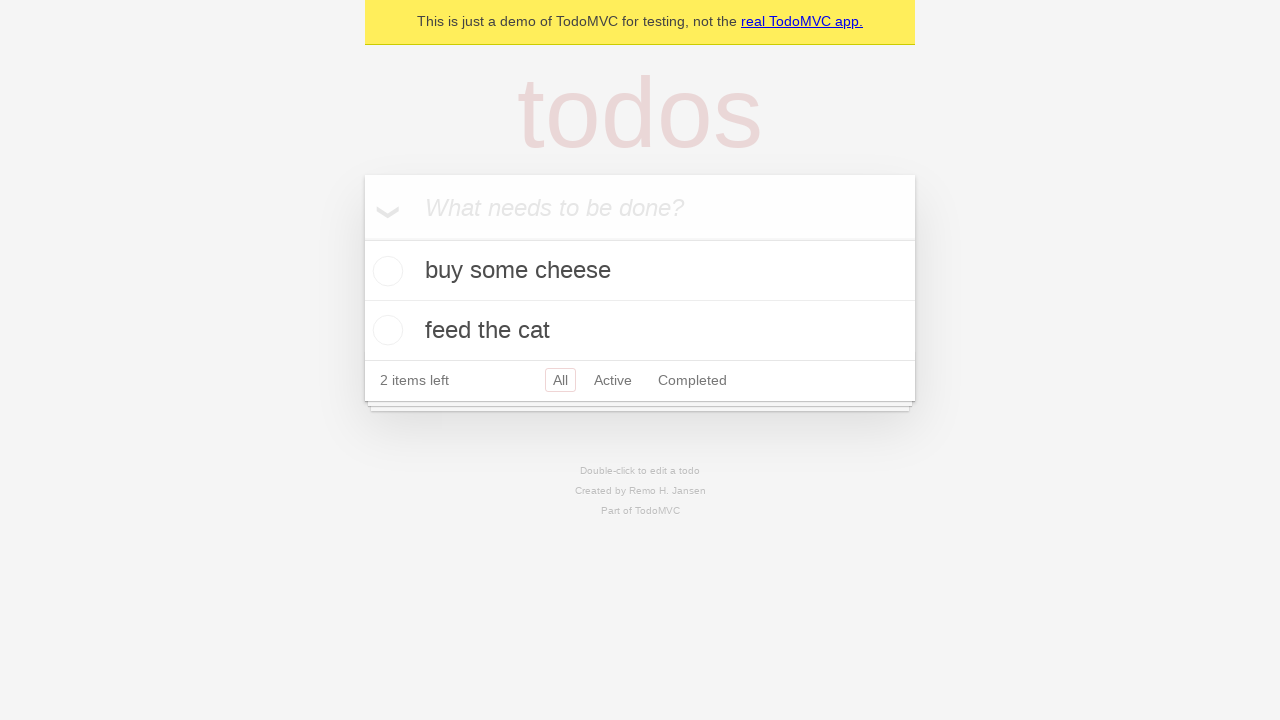

Filled todo input with 'book a doctors appointment' on internal:attr=[placeholder="What needs to be done?"i]
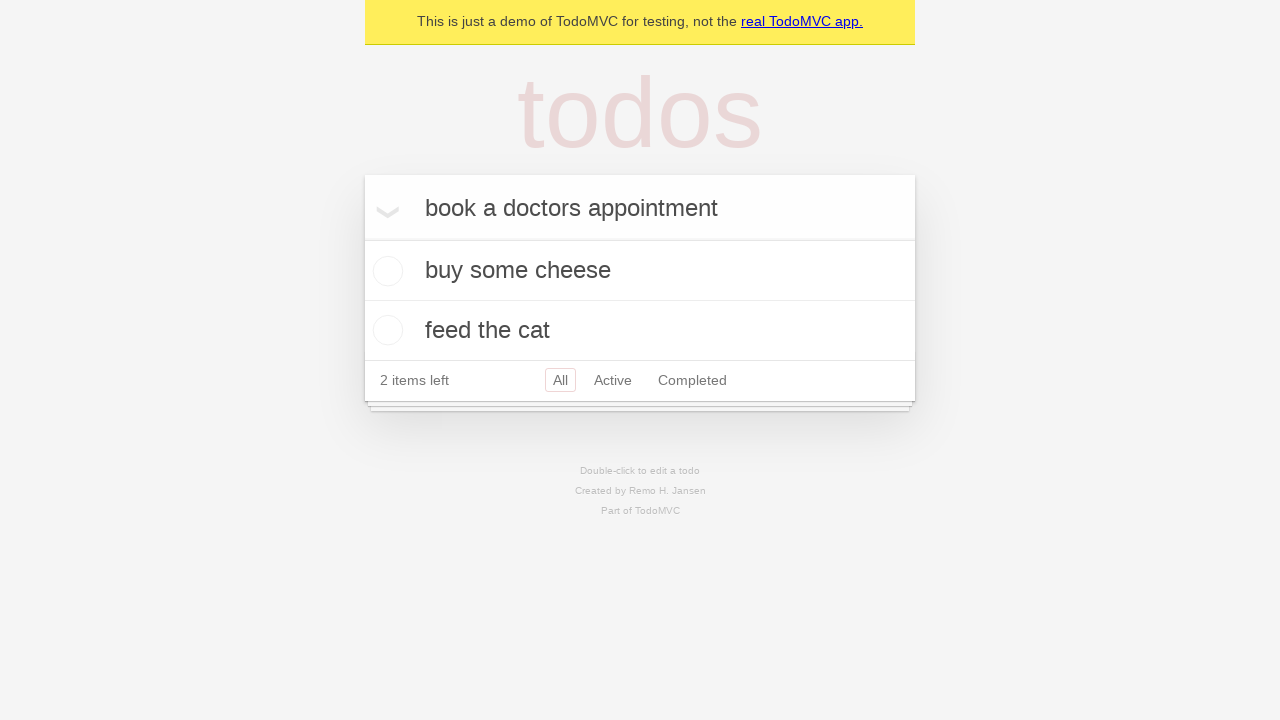

Pressed Enter to add third todo item on internal:attr=[placeholder="What needs to be done?"i]
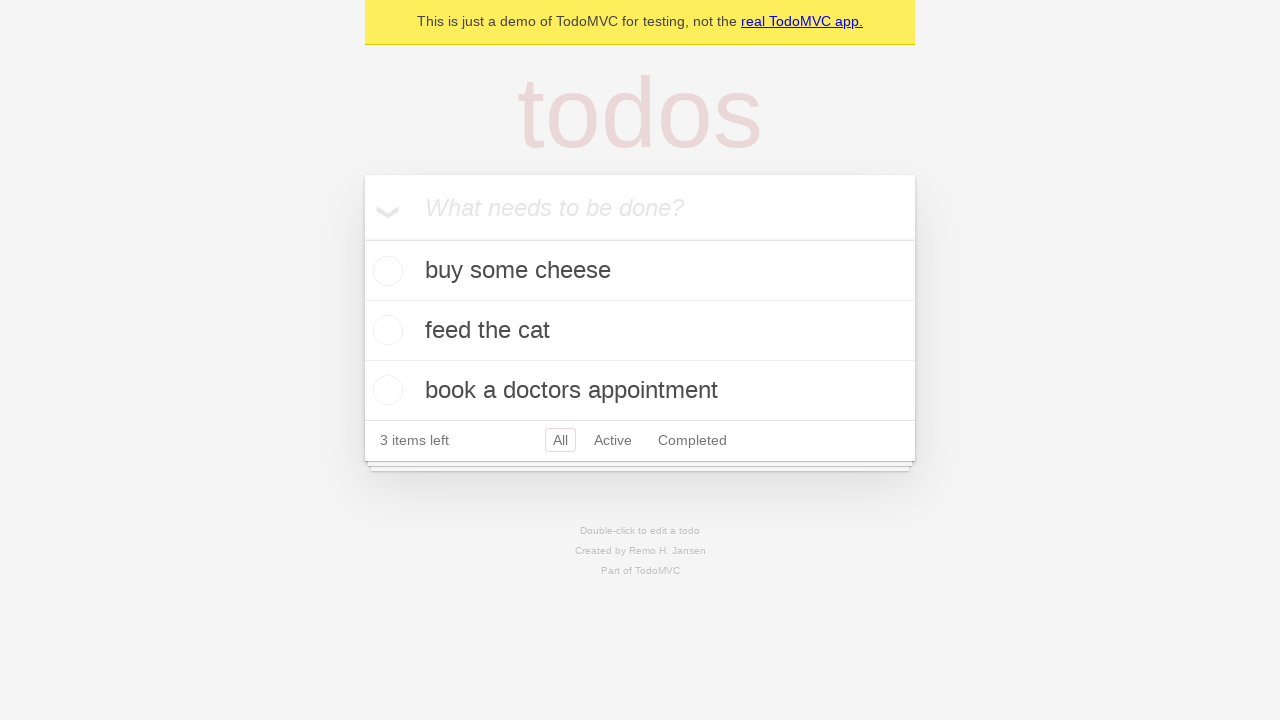

Checked the second todo item (feed the cat) at (385, 330) on internal:testid=[data-testid="todo-item"s] >> nth=1 >> internal:role=checkbox
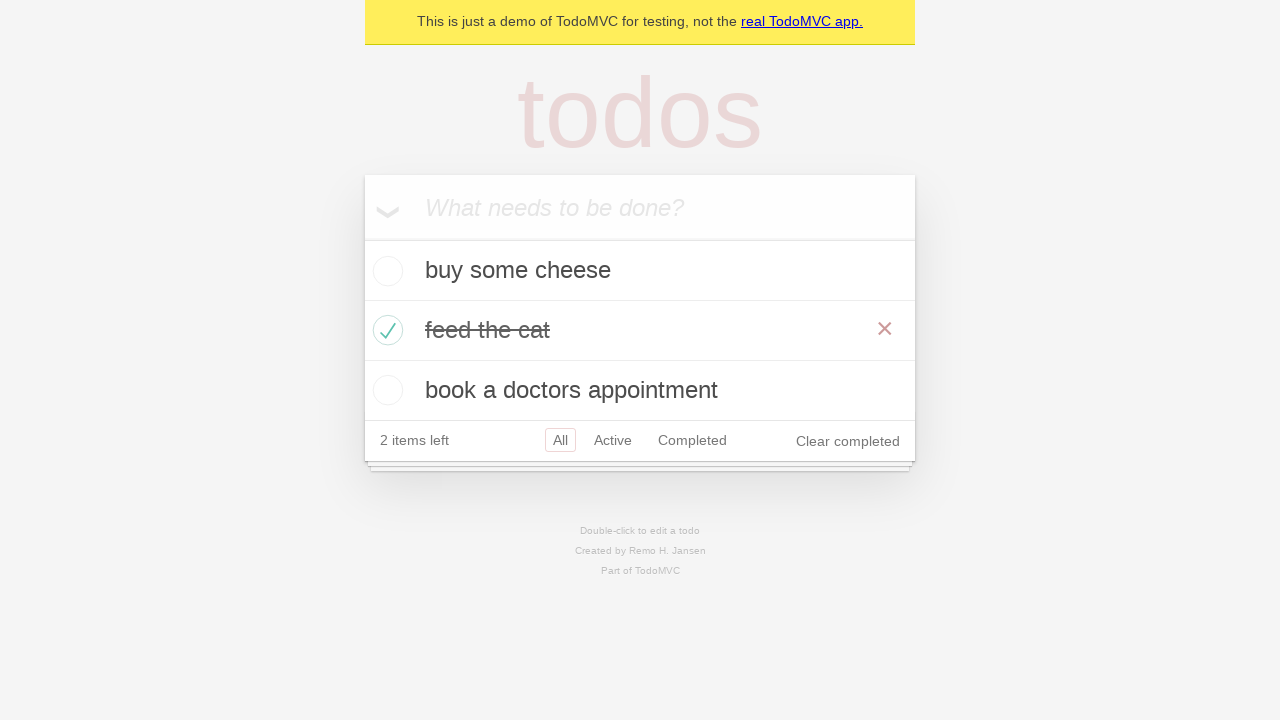

Clicked the Completed filter link at (692, 440) on internal:role=link[name="Completed"i]
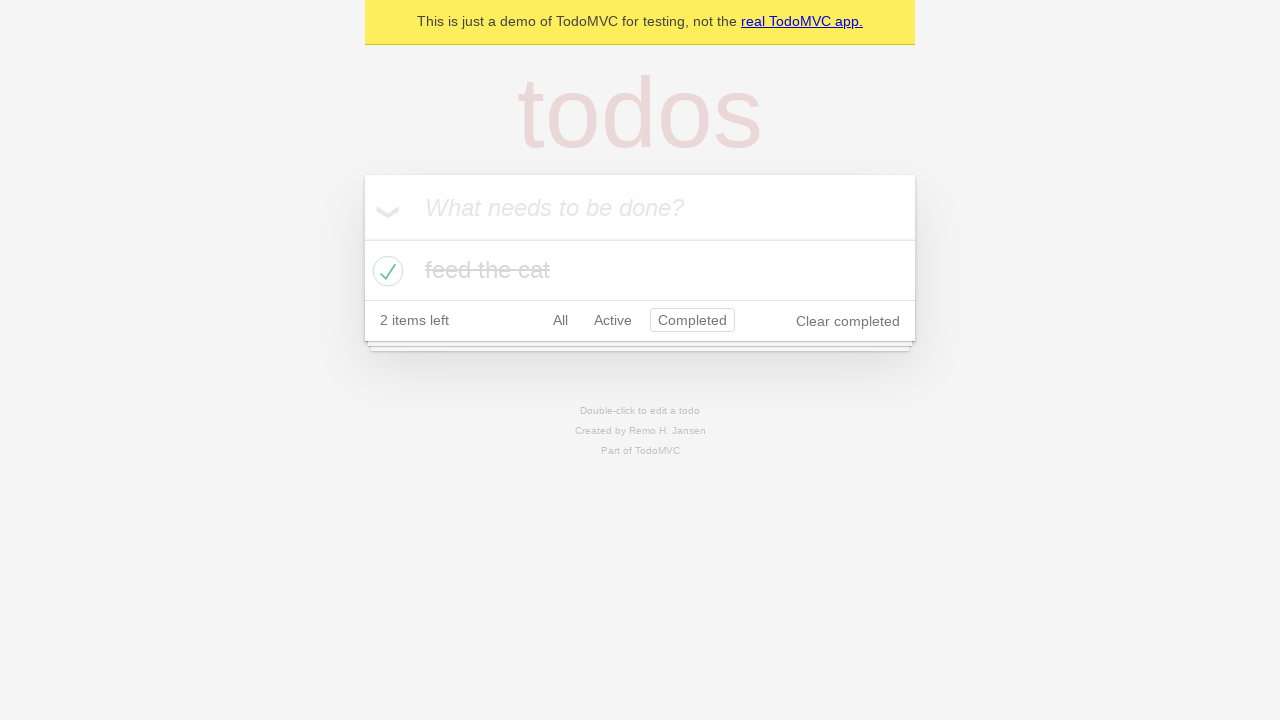

Verified completed todo item is displayed
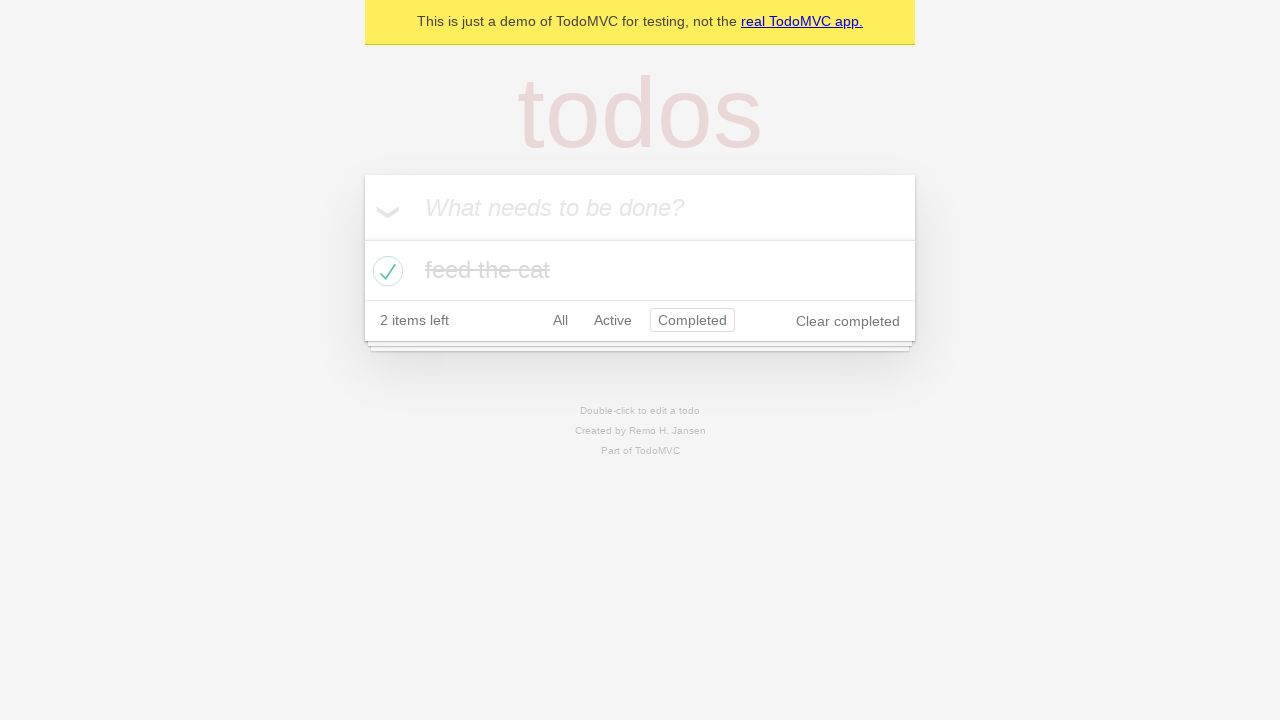

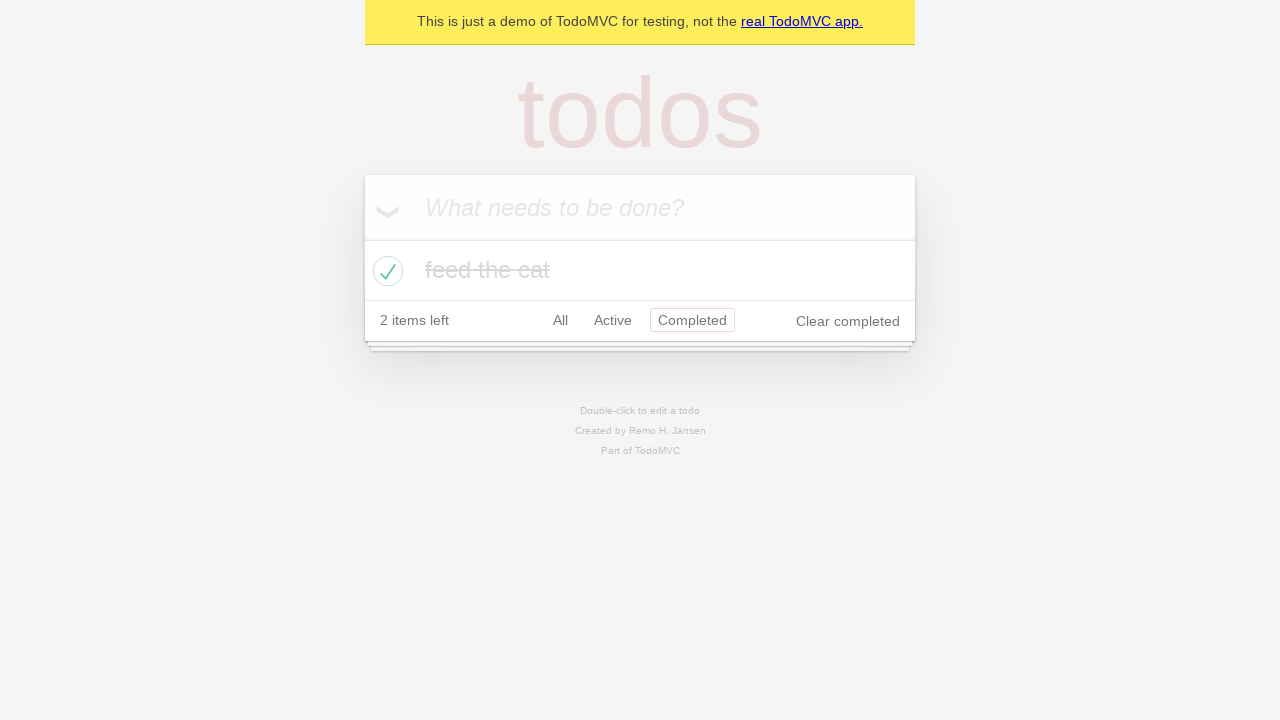